Tests checkbox interaction by navigating to checkboxes page, selecting unchecked boxes and deselecting checked boxes

Starting URL: http://the-internet.herokuapp.com/

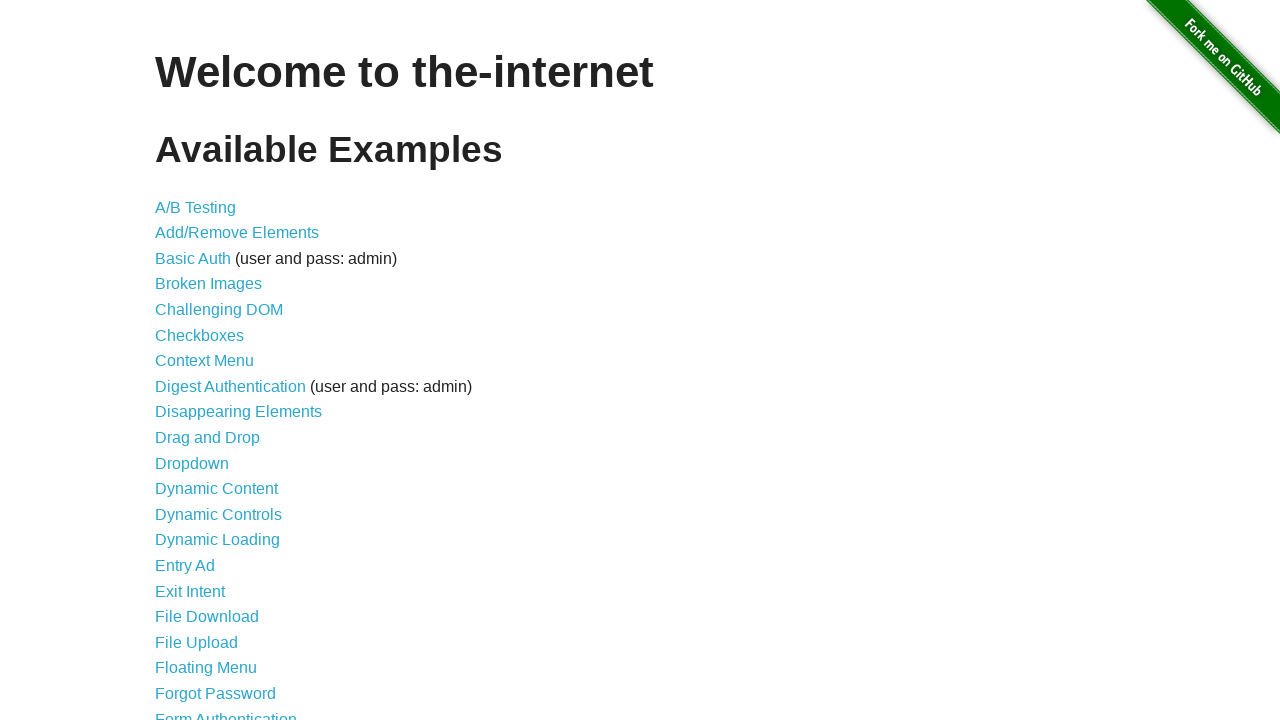

Clicked on Checkboxes link at (200, 335) on text=Checkboxes
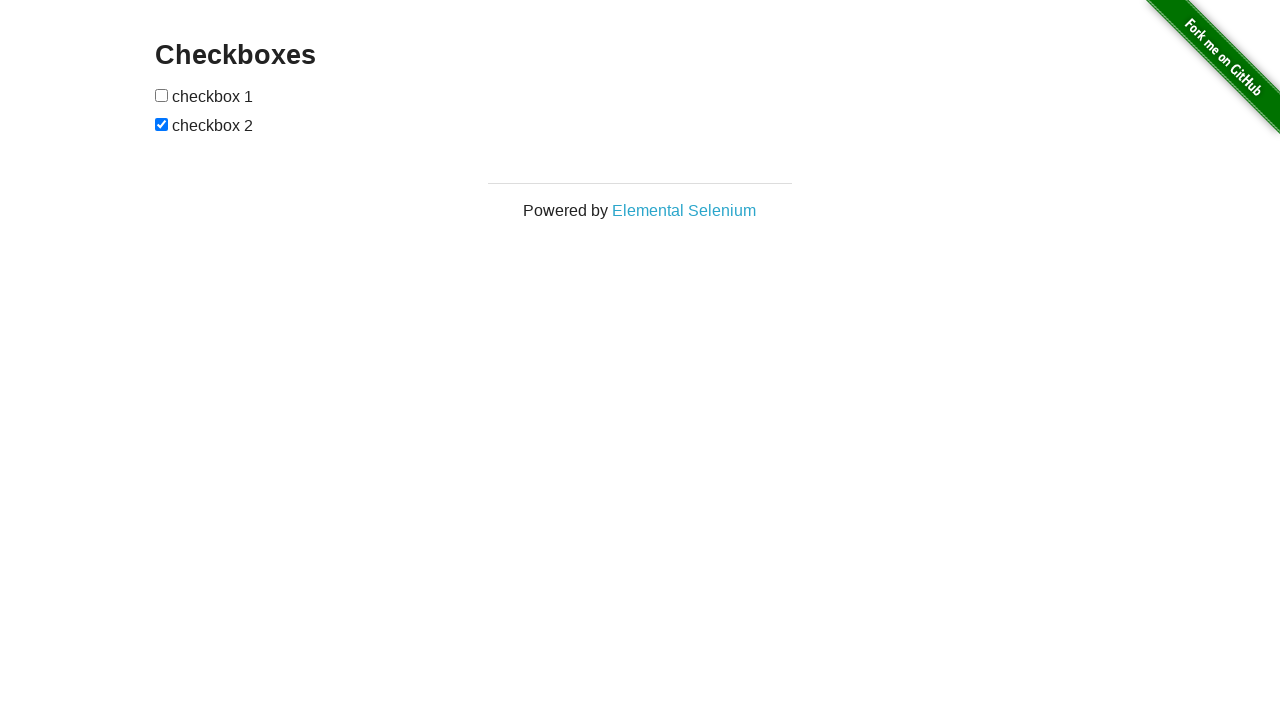

Checkboxes page loaded
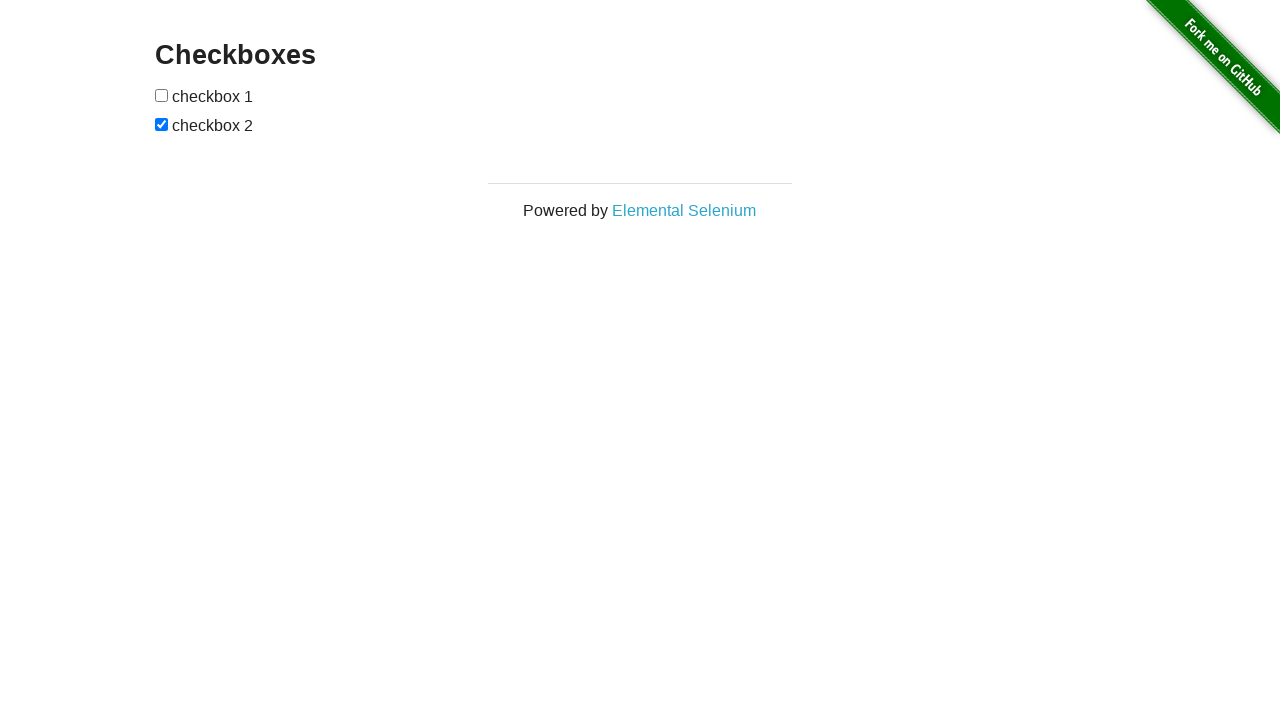

Located first checkbox
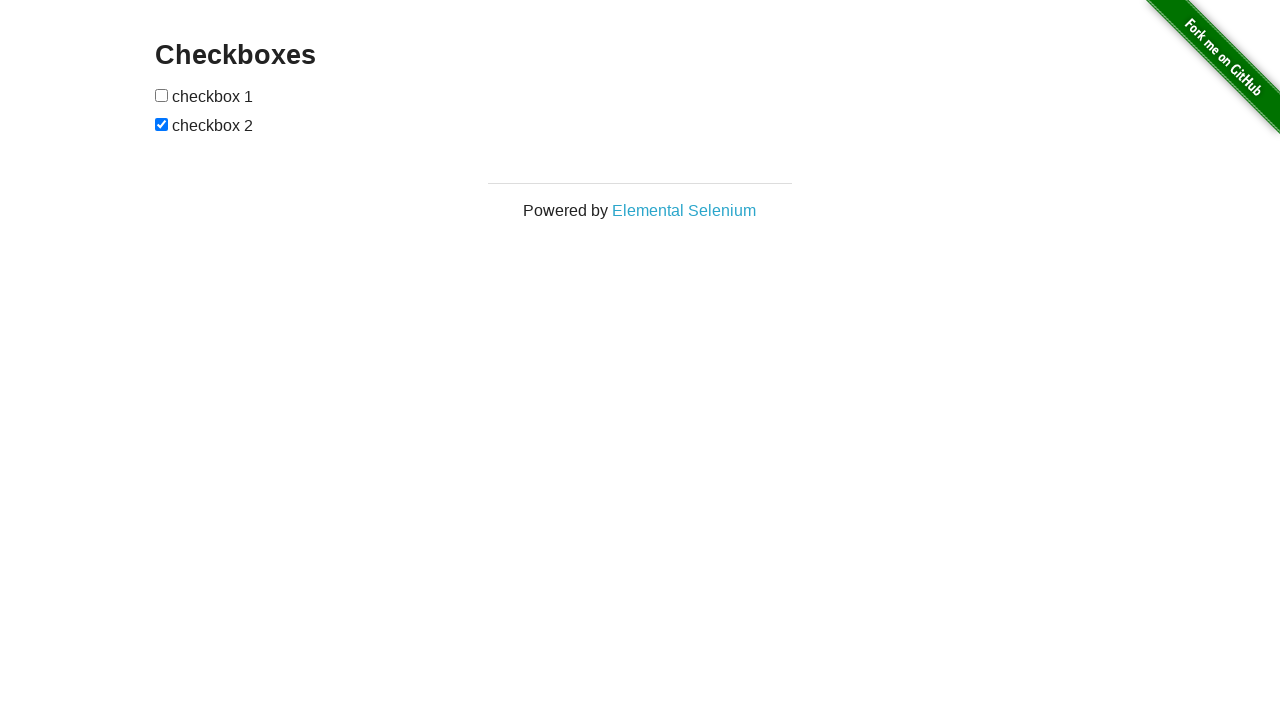

First checkbox was unchecked, clicked to check it at (162, 95) on xpath=//*[@id='checkboxes']/input[1]
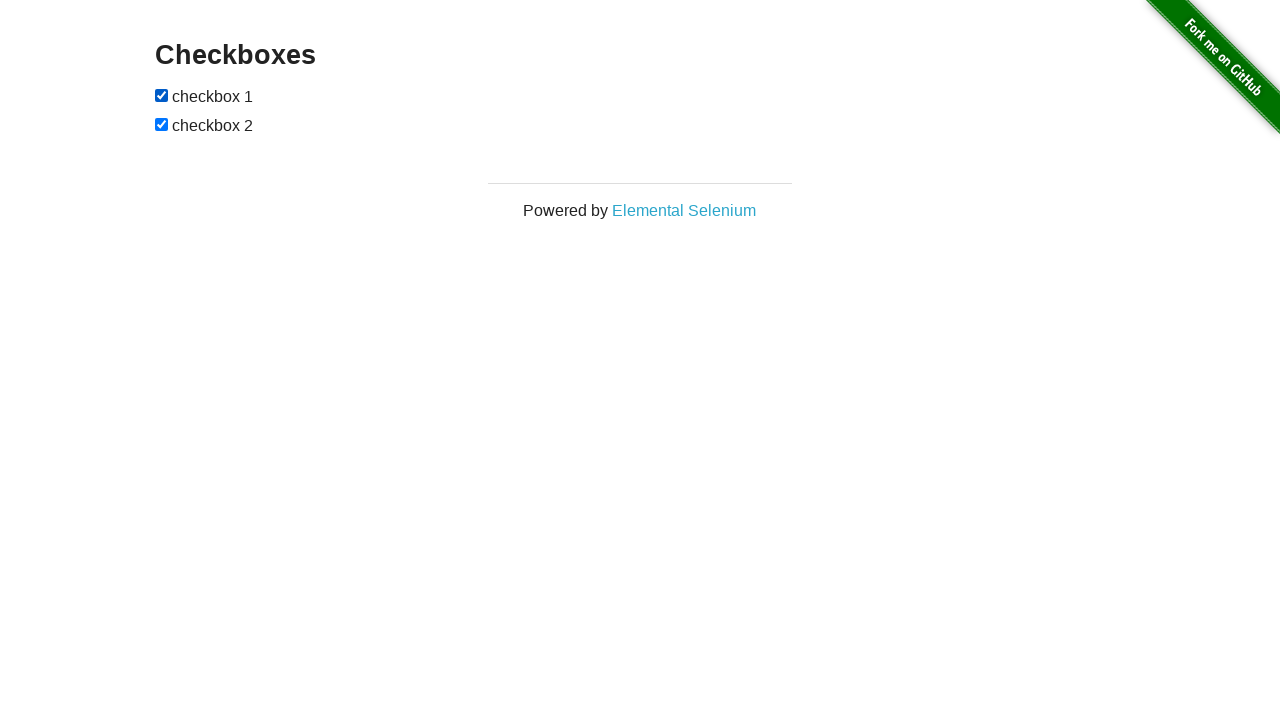

Located second checkbox
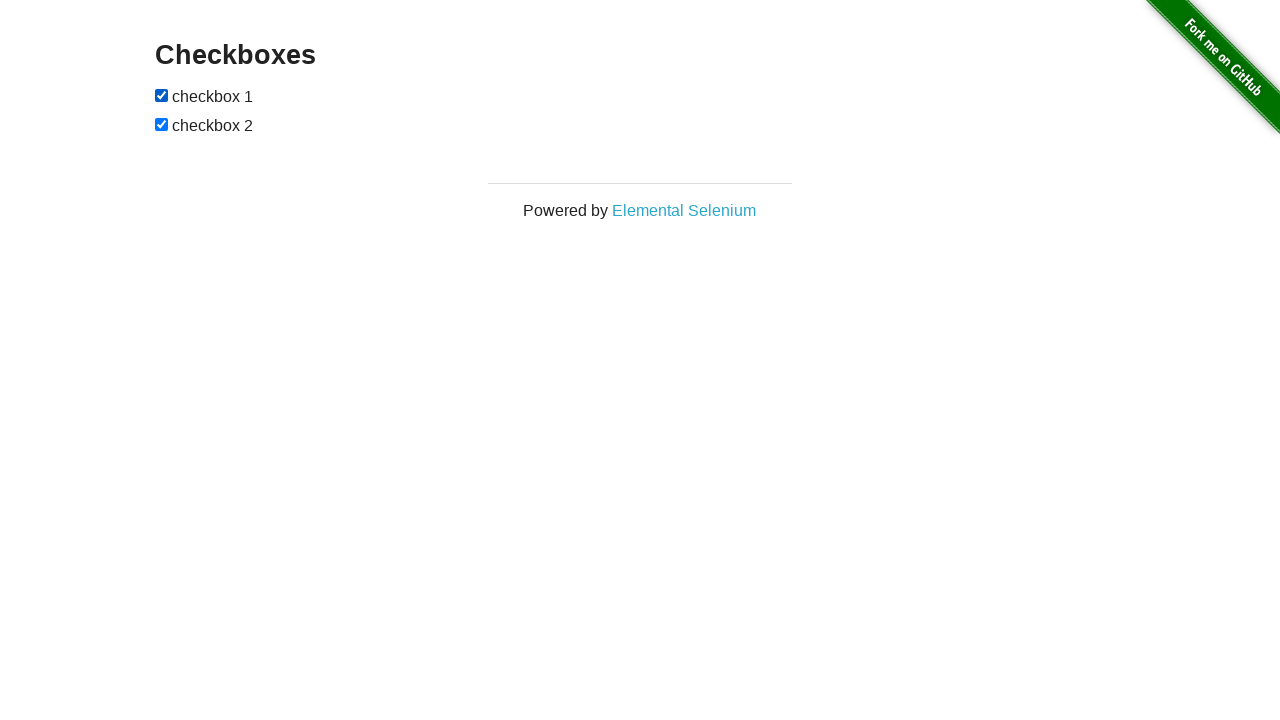

Second checkbox was checked, clicked to uncheck it at (162, 124) on xpath=//*[@id='checkboxes']/input[2]
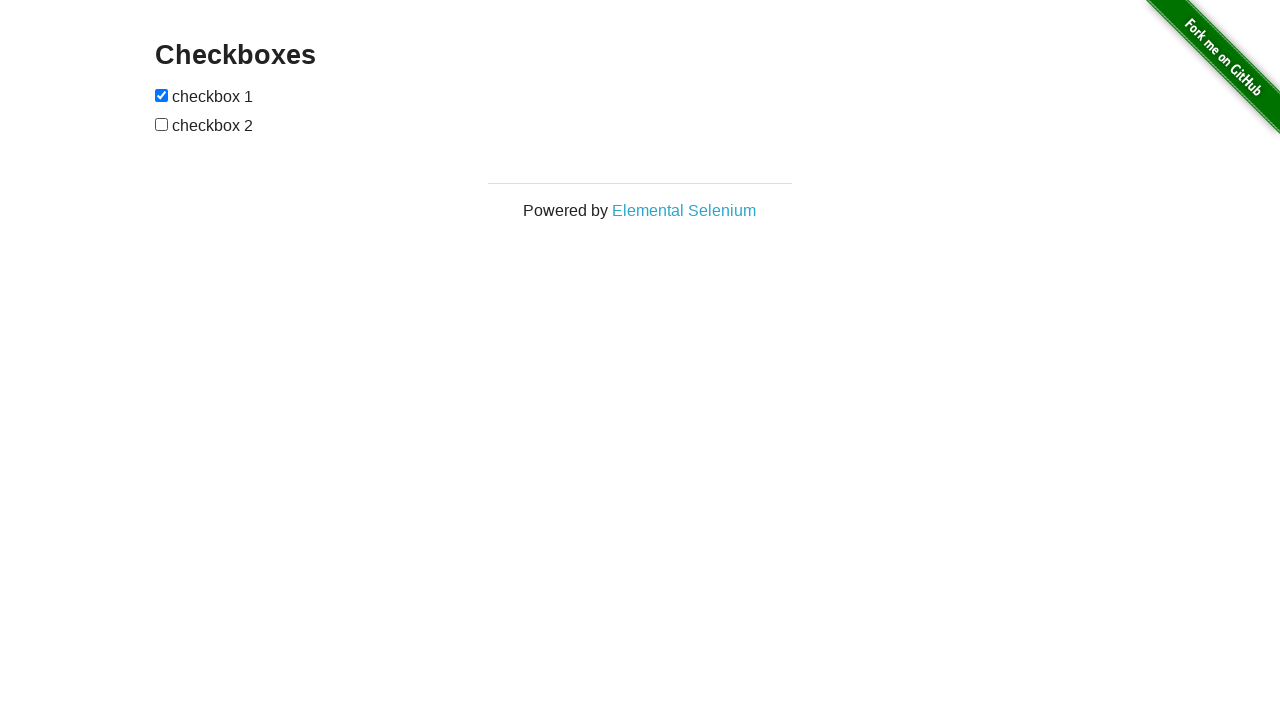

Navigated back to main page
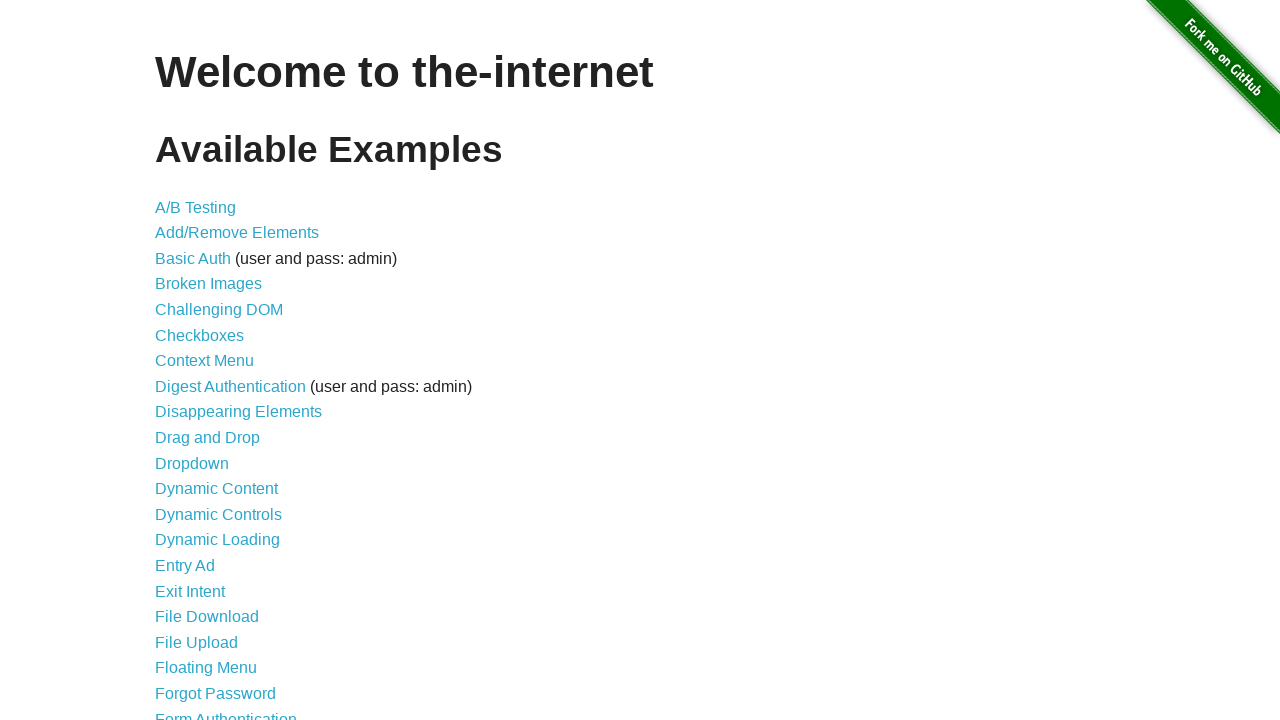

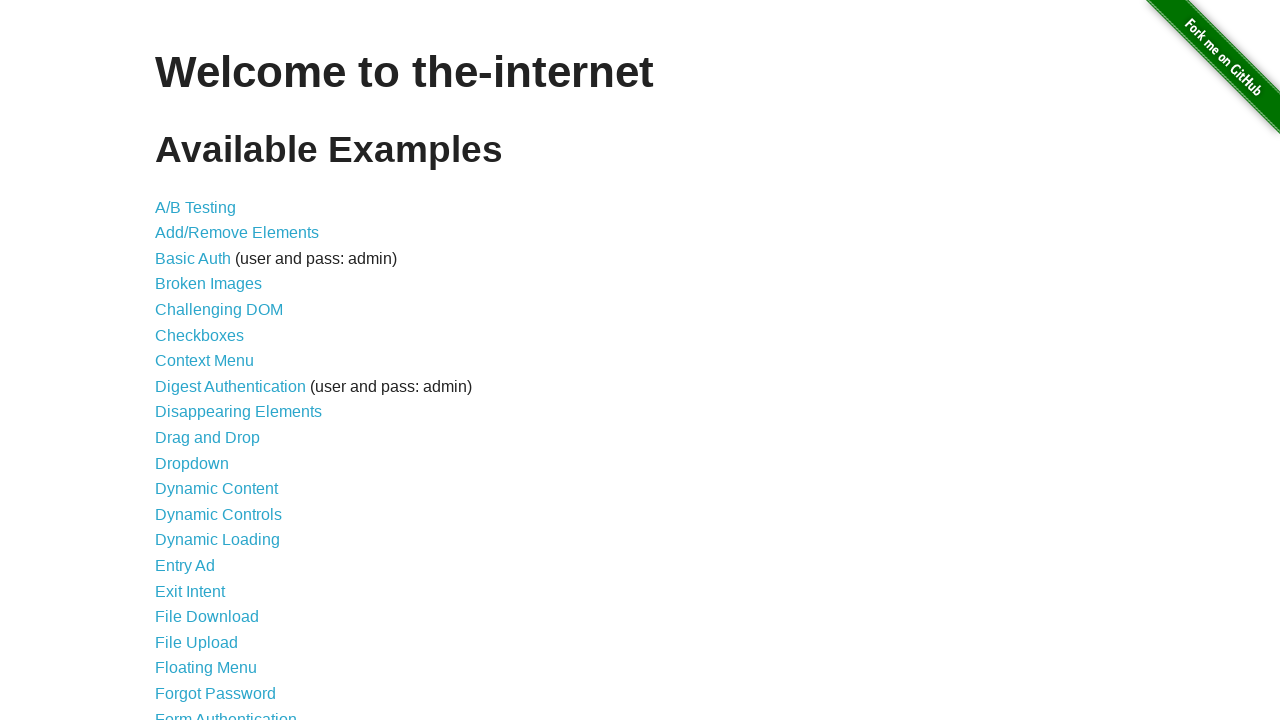